Navigates to the OpenCart demo site and verifies the page loads by checking title and URL

Starting URL: https://naveenautomationlabs.com/opencart/

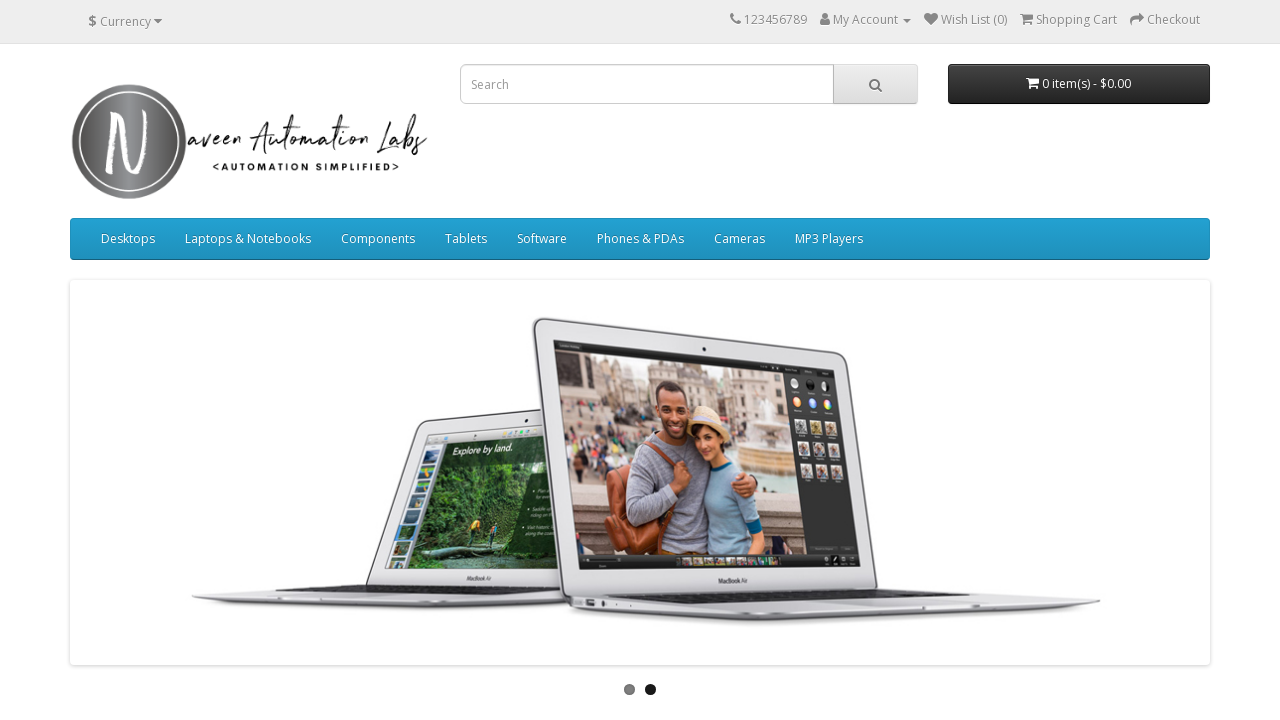

Waited for page DOM content to load
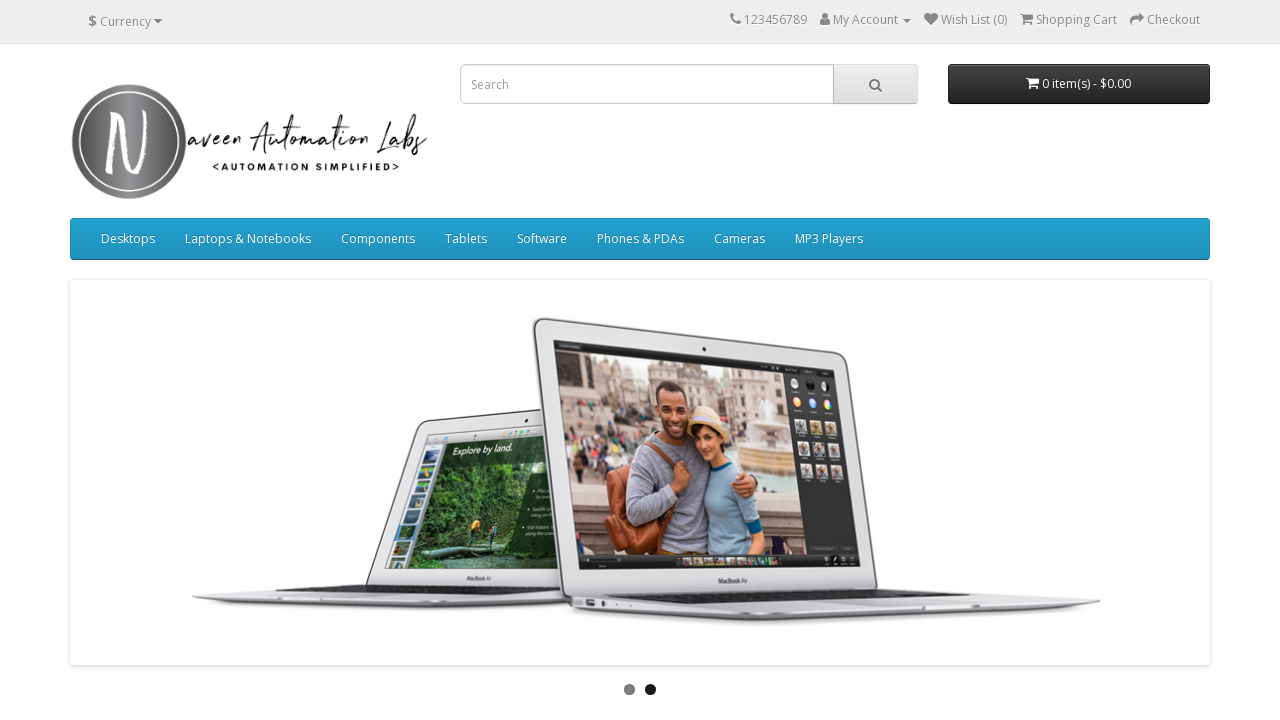

Retrieved page title: 'Your Store'
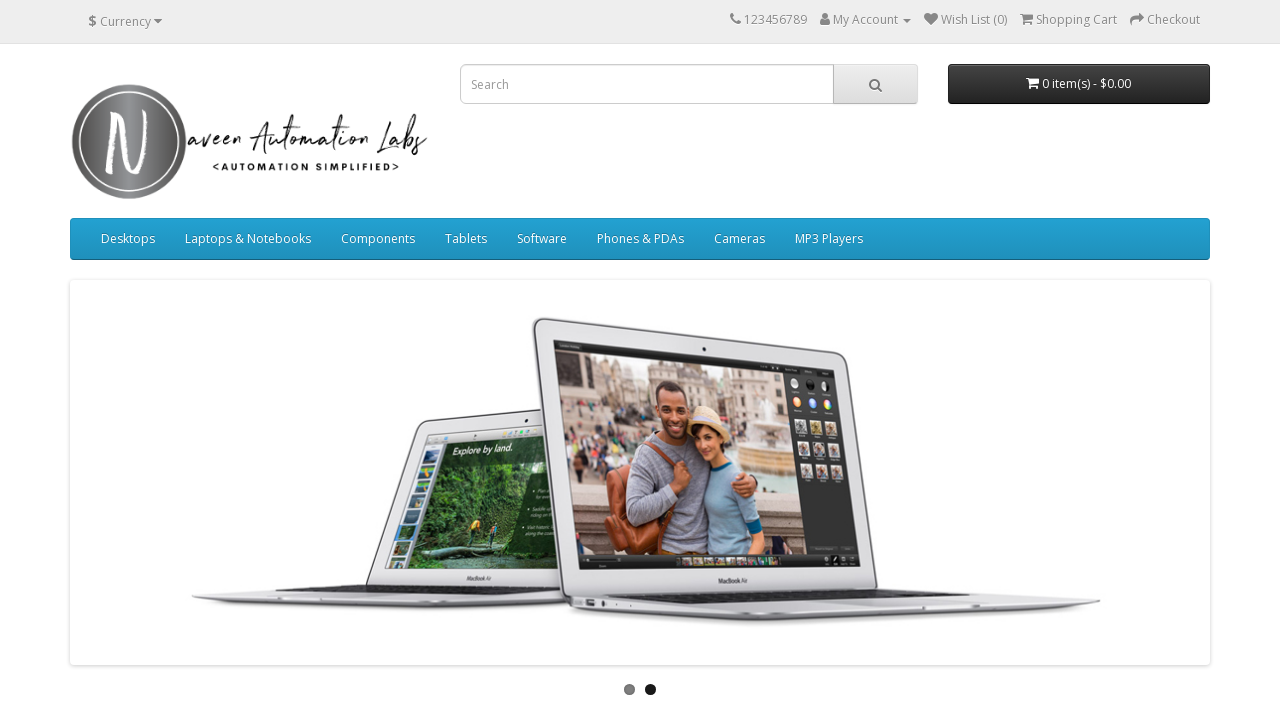

Retrieved current URL: 'https://naveenautomationlabs.com/opencart/'
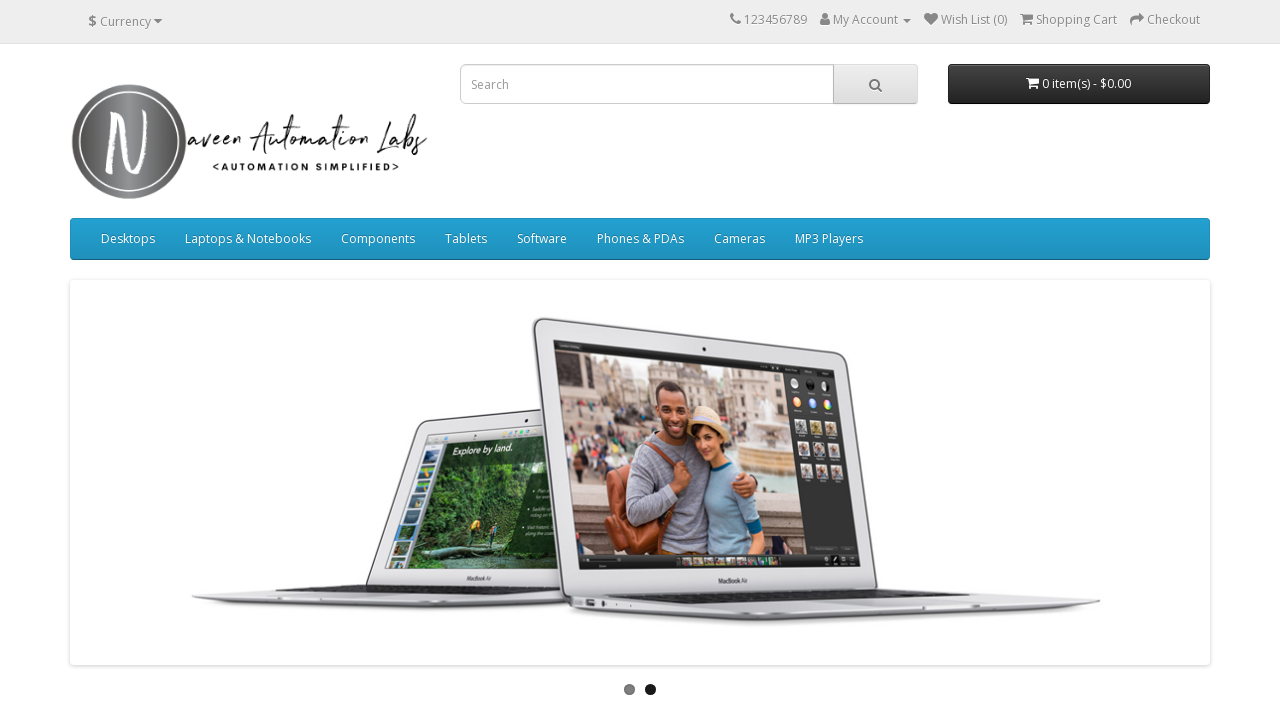

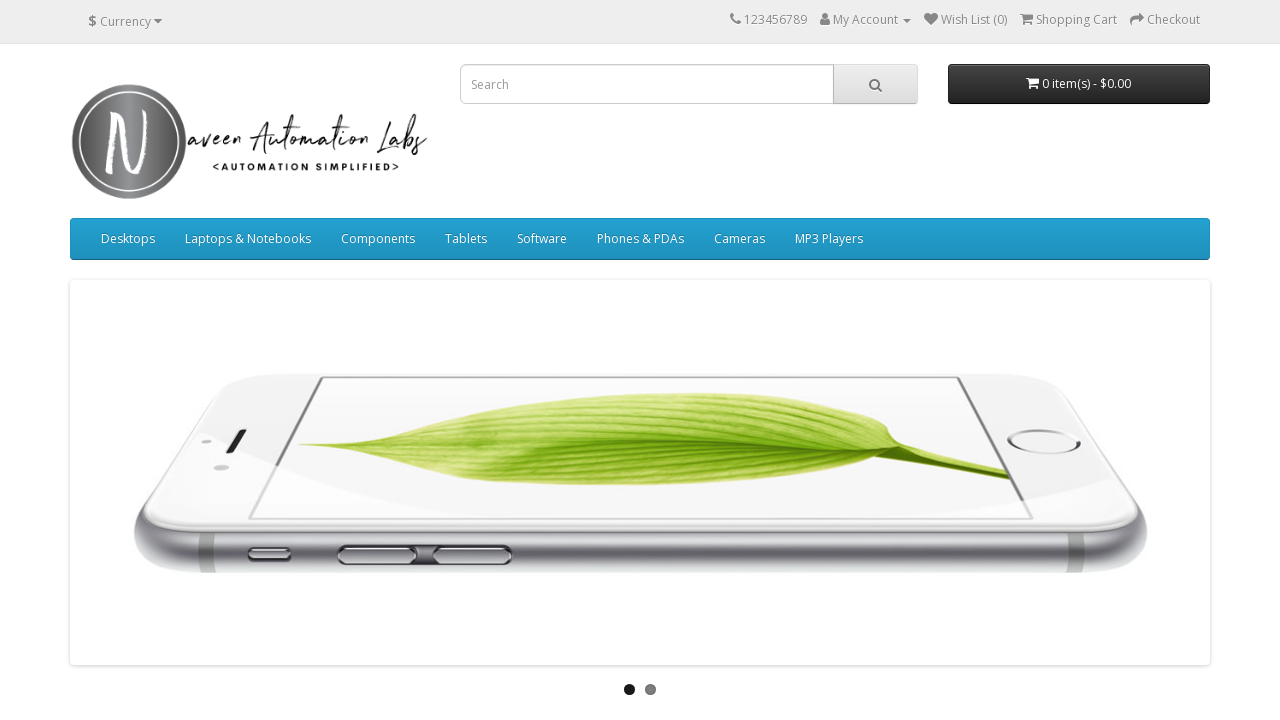